Tests an e-commerce site's search and add-to-cart functionality by searching for products containing "ca" and adding Cashews to the cart

Starting URL: https://rahulshettyacademy.com/seleniumPractise/#/

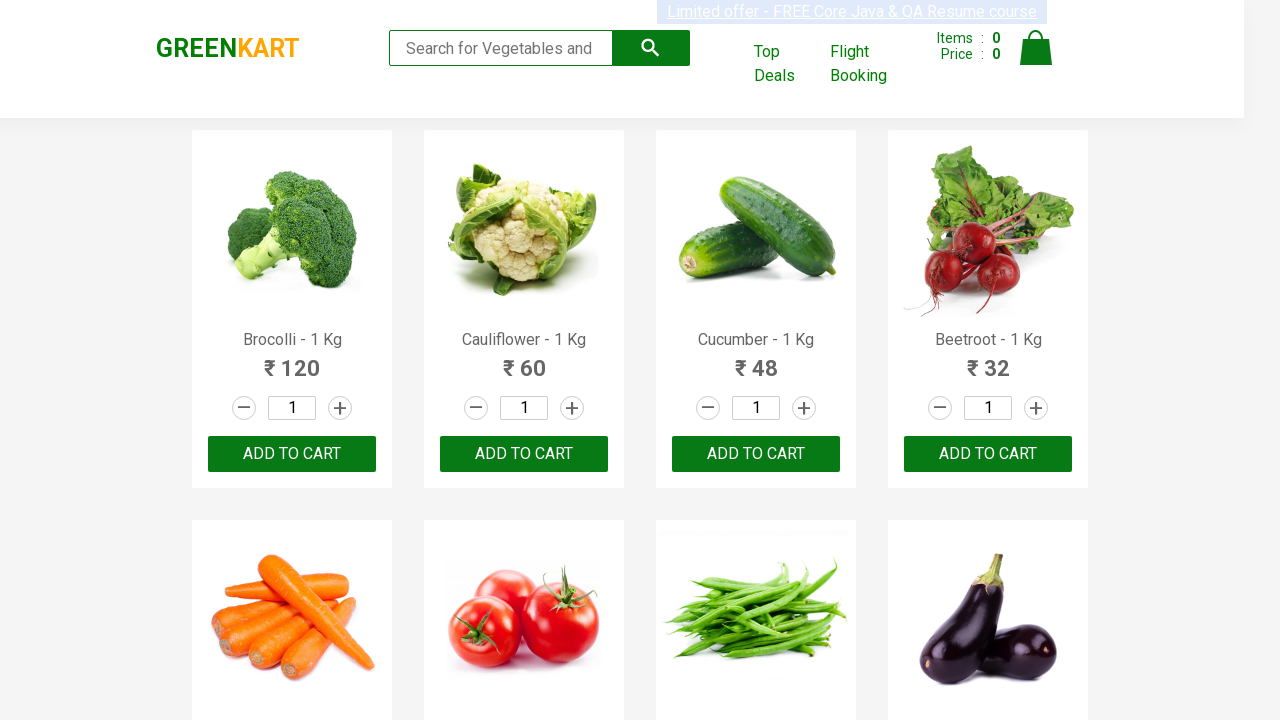

Filled search keyword field with 'ca' on .search-keyword
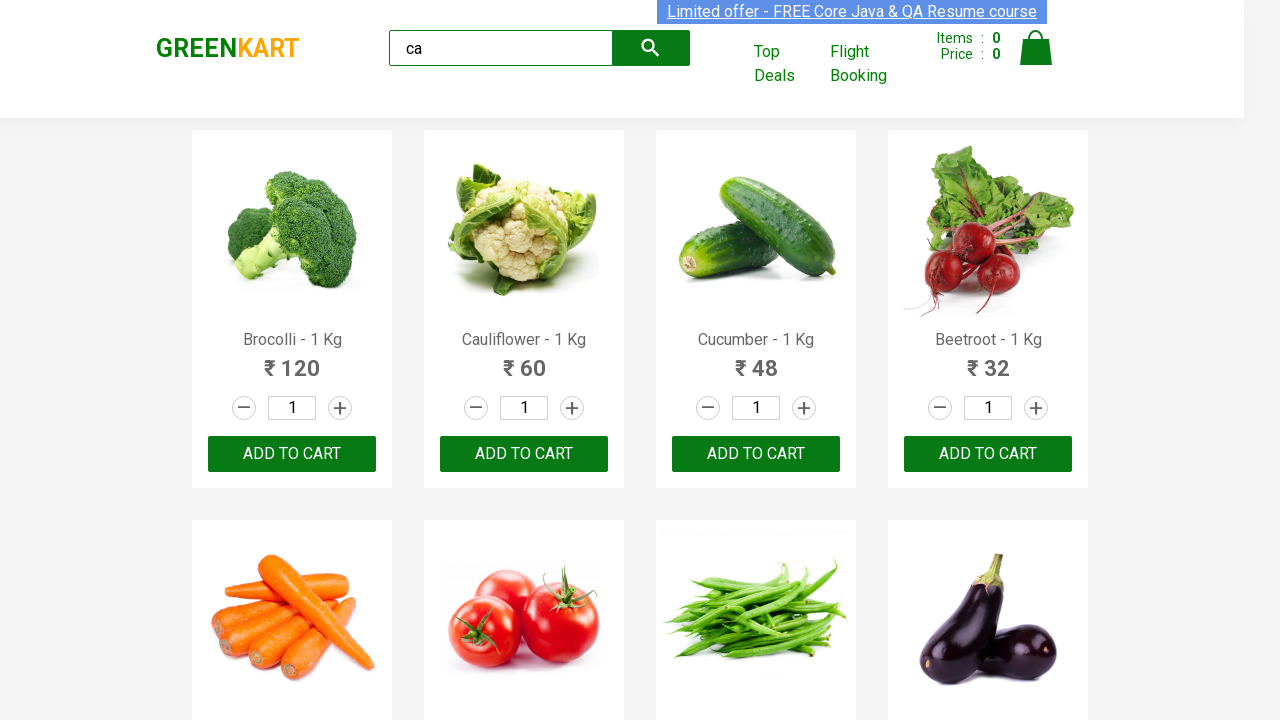

Waited 2 seconds for search results to filter
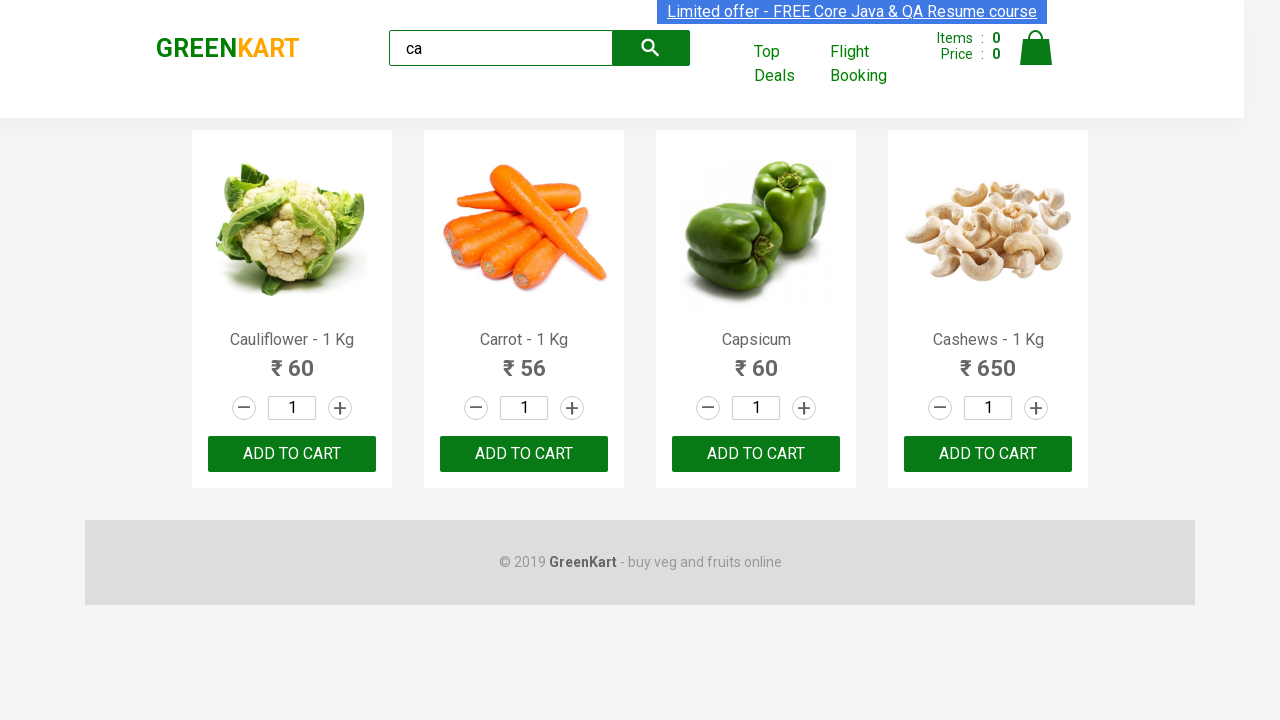

Verified that 4 products are visible in search results
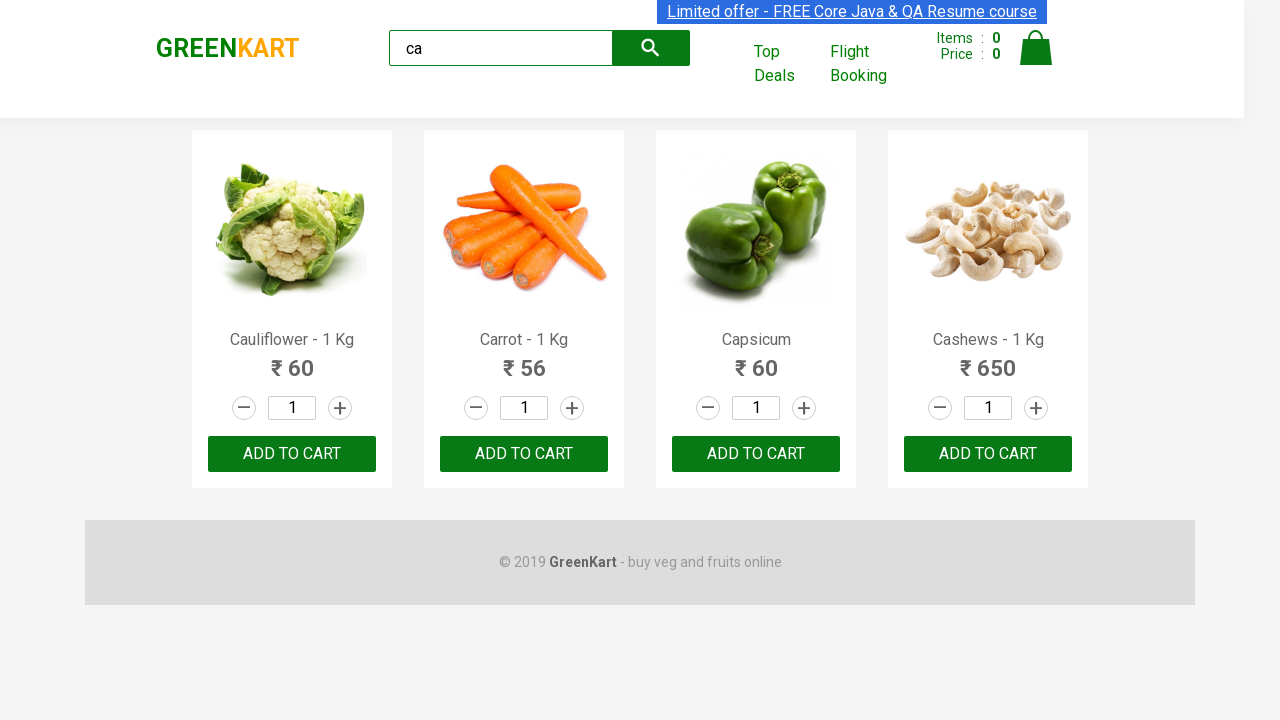

Clicked ADD TO CART button for Cashews product at (988, 454) on .products .product >> nth=3 >> button[type="button"]
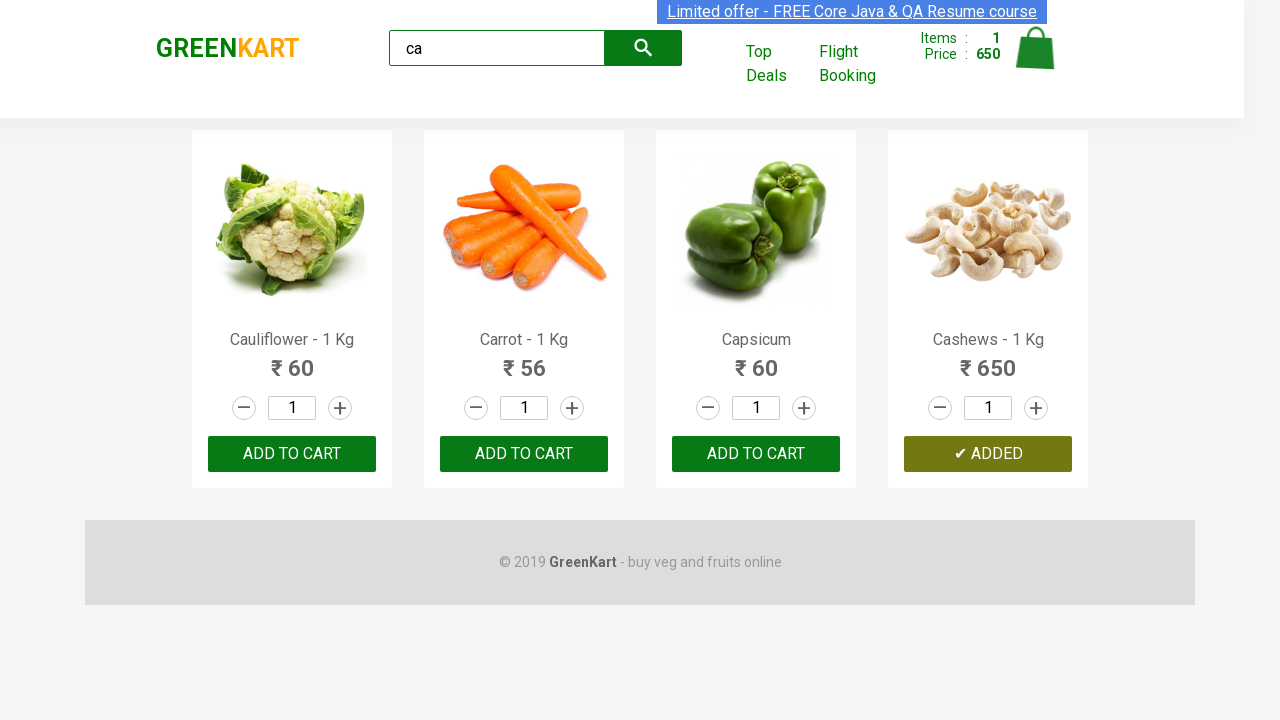

Verified brand text is 'GREENKART'
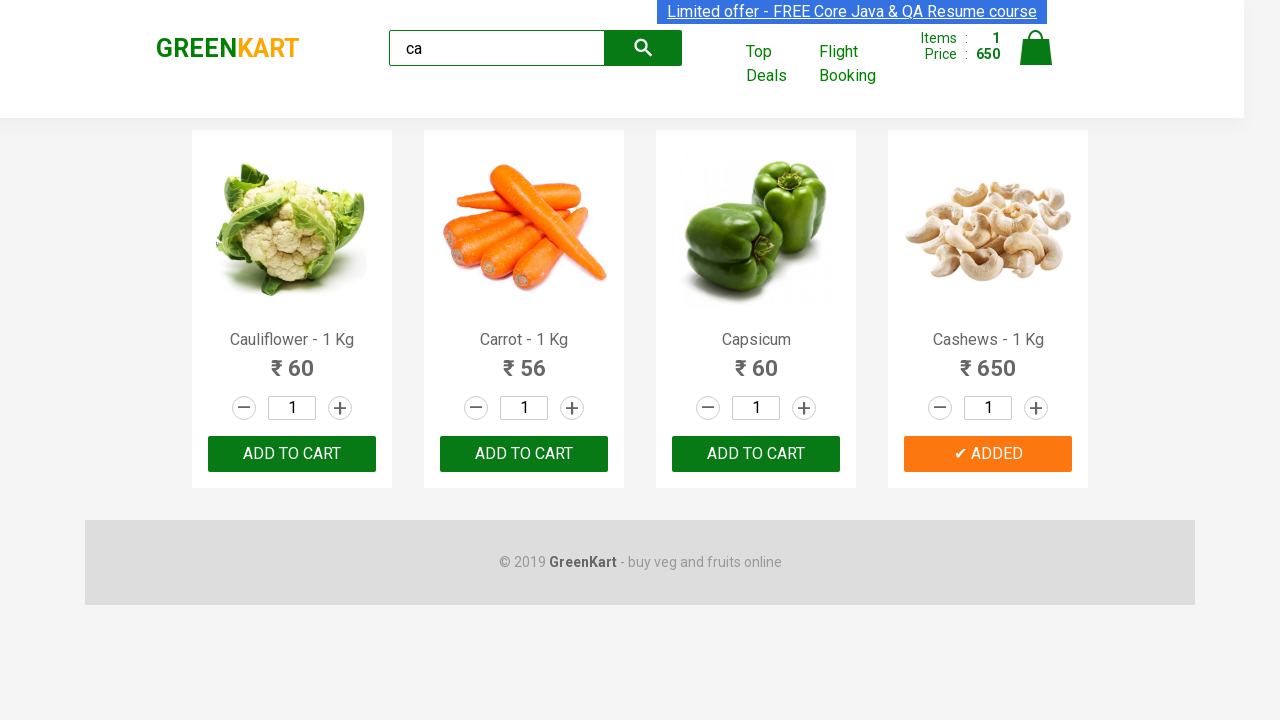

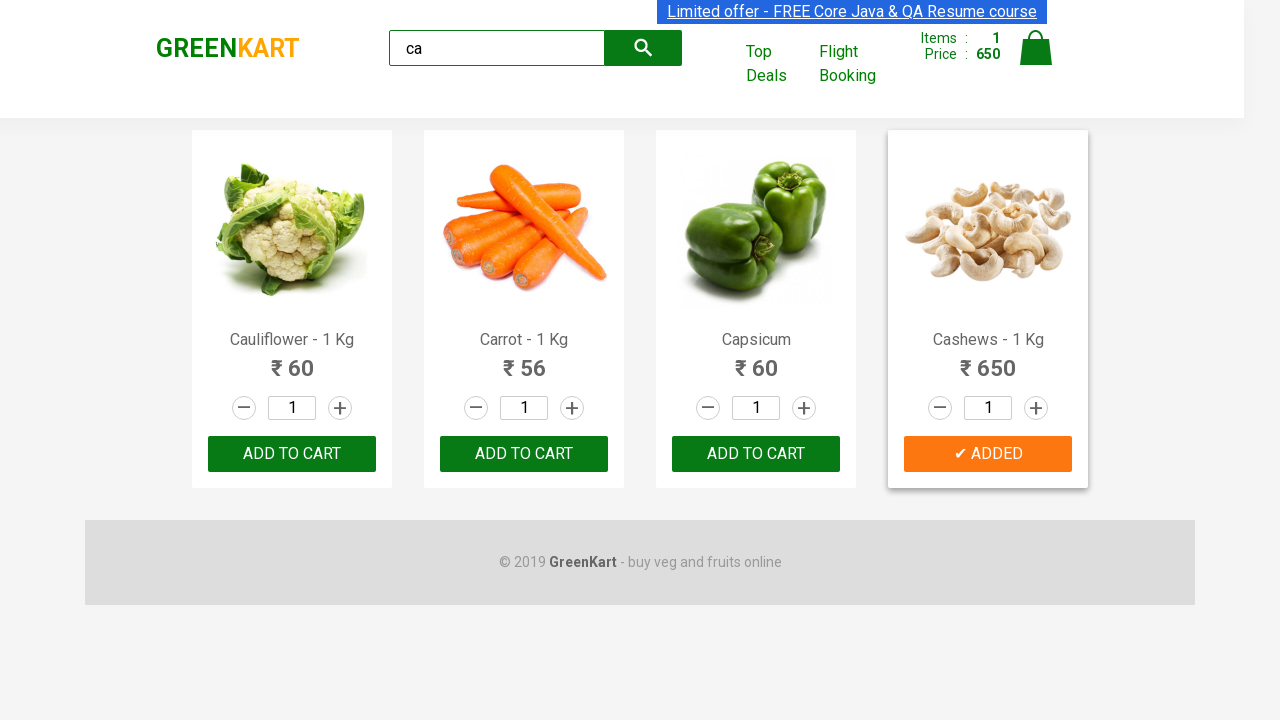